Tests mouse hover functionality by moving the mouse over elements that trigger text display and clearing in an input field

Starting URL: http://sahitest.com/demo/mouseover.htm

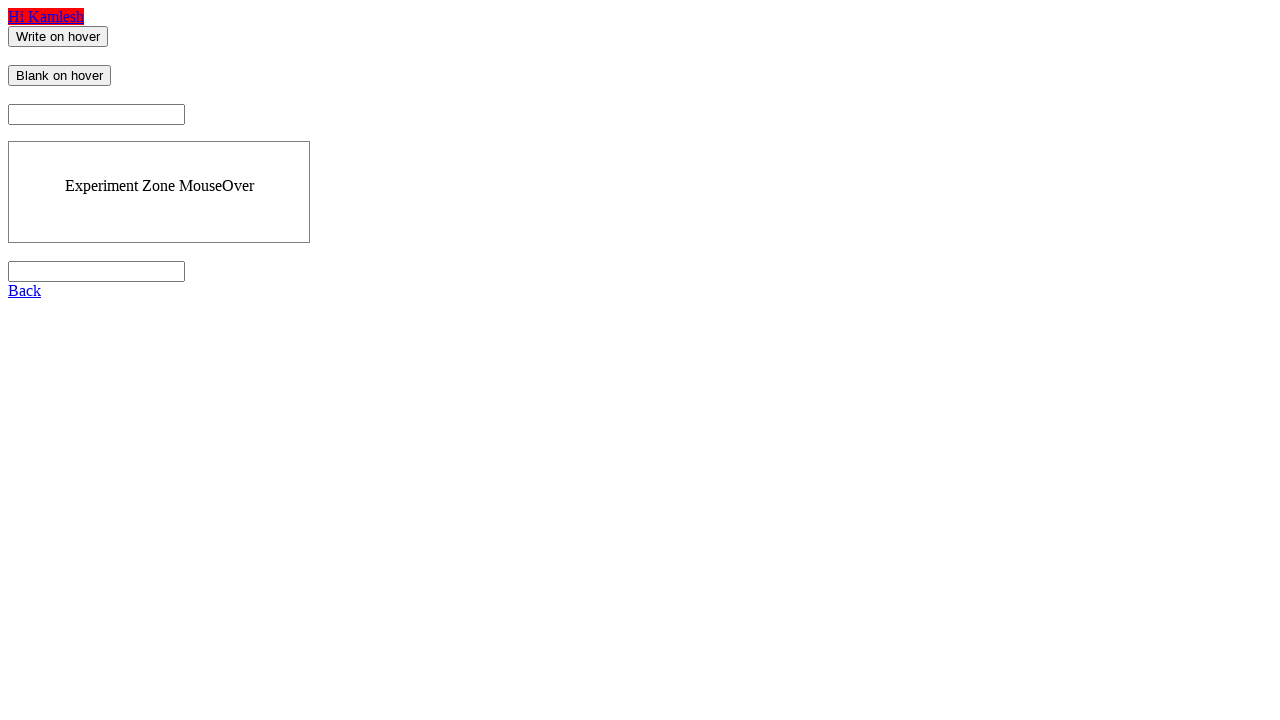

Located 'Write on hover' input element
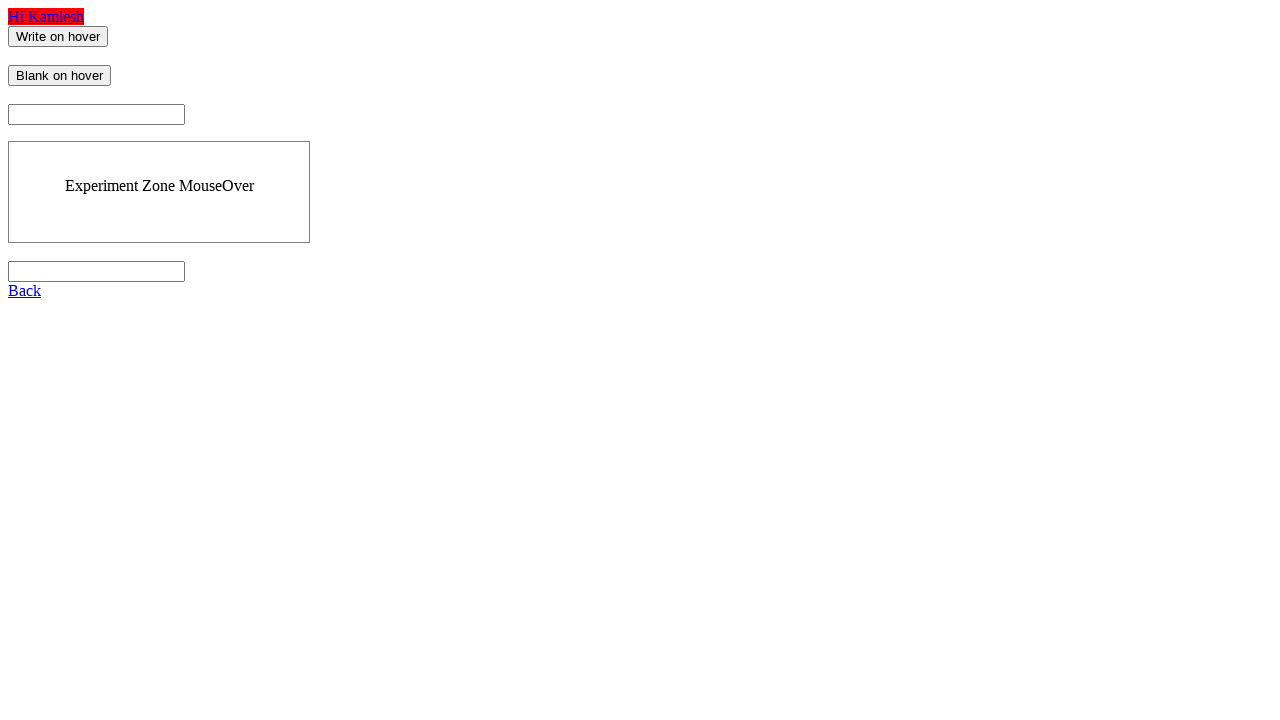

Located 'Blank on hover' input element
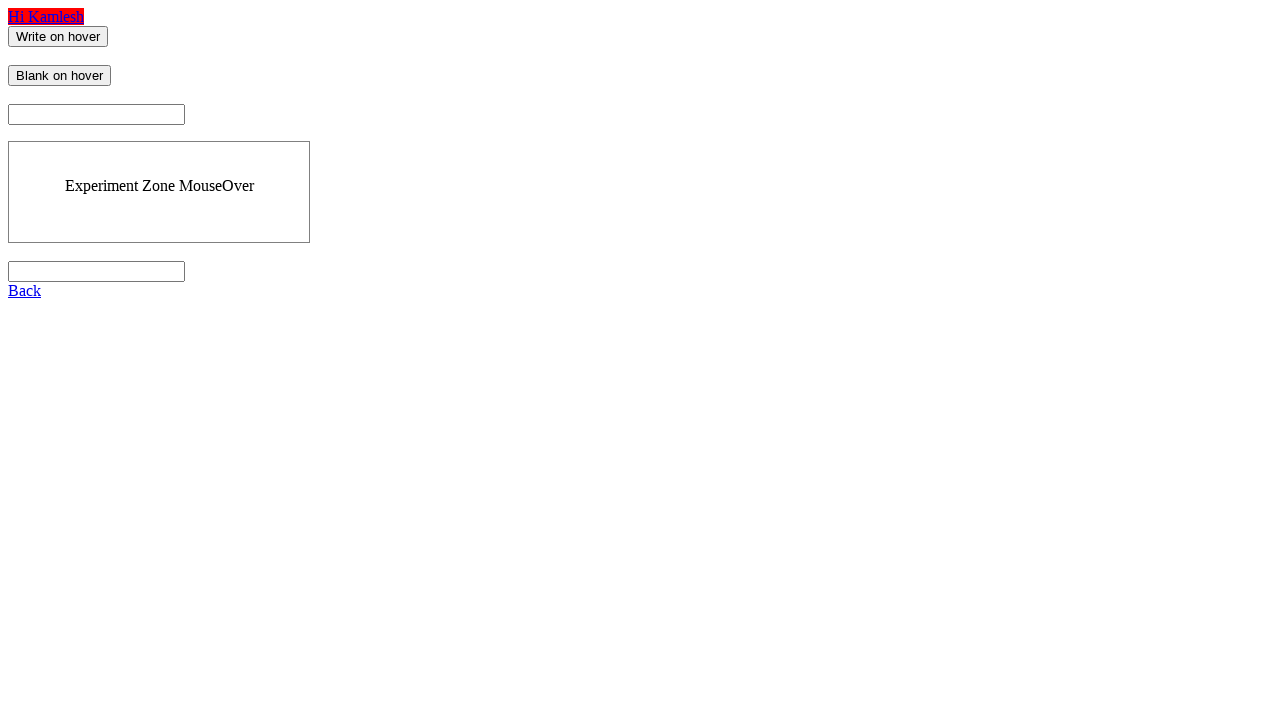

Hovered over 'Write on hover' element to trigger text display at (58, 36) on xpath=//input[@value="Write on hover"]
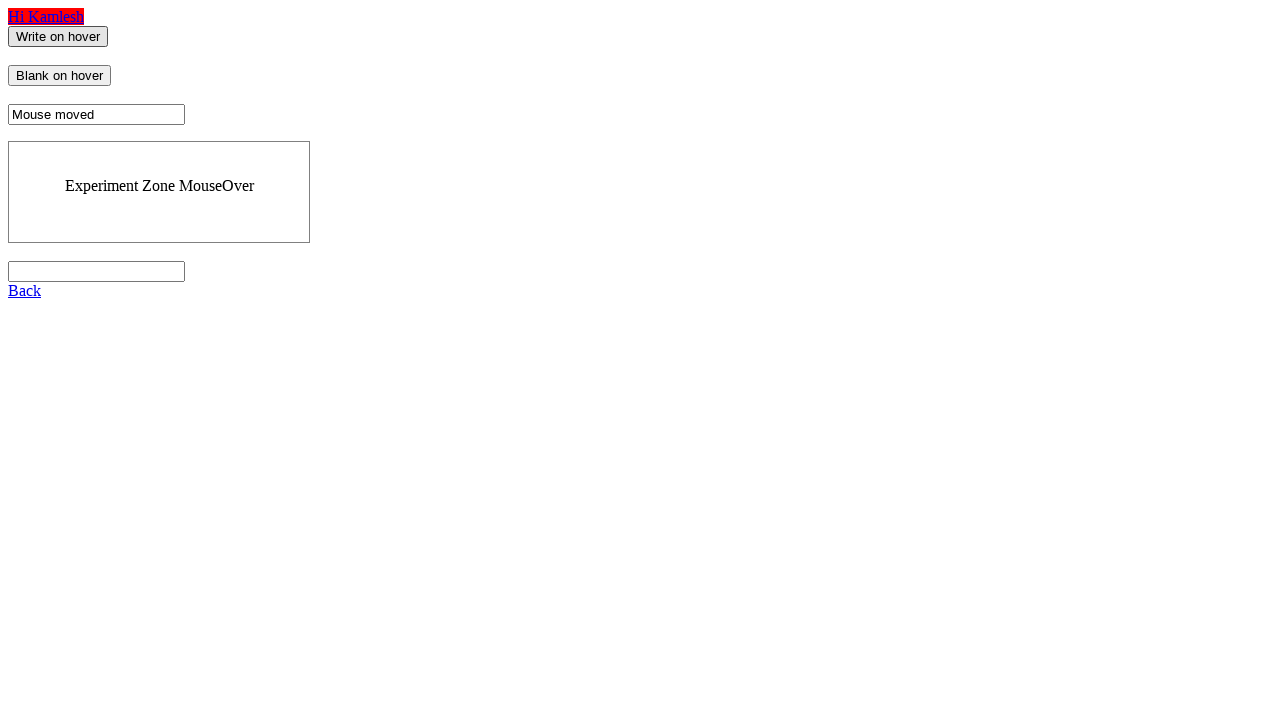

Hovered over 'Blank on hover' element to clear the input field at (60, 76) on xpath=//input[@value="Blank on hover"]
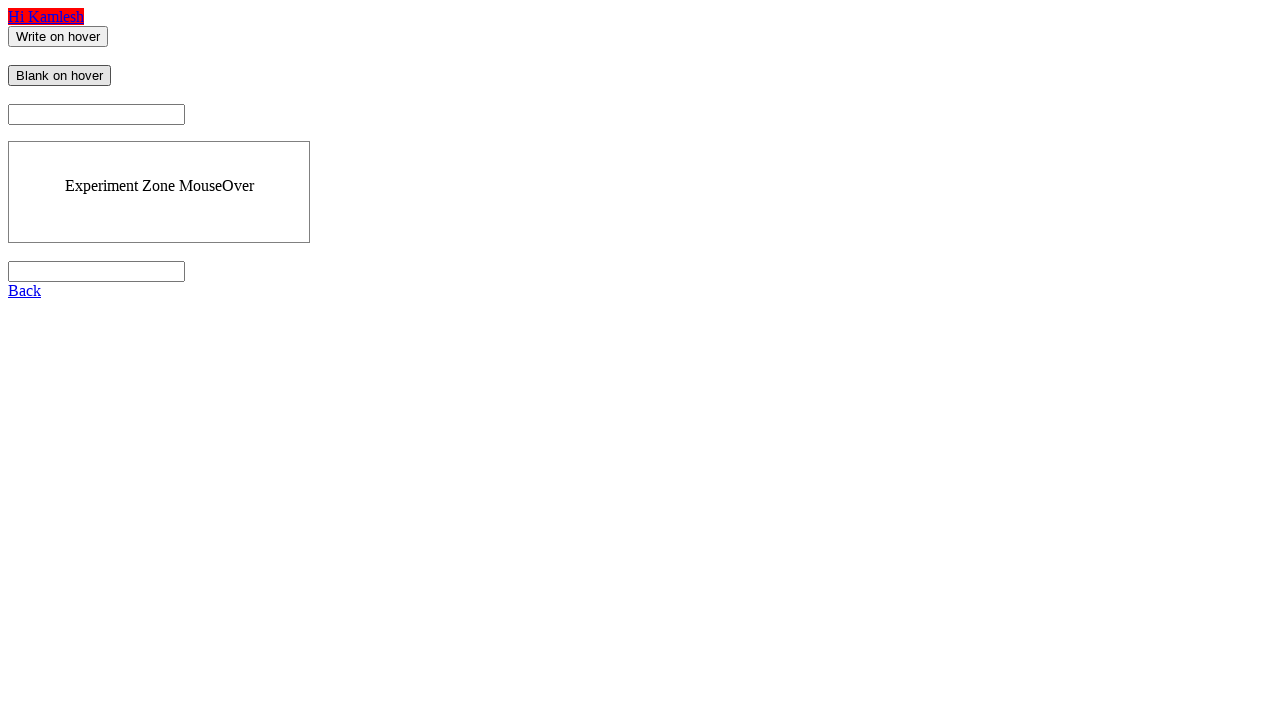

Hovered back over 'Write on hover' element at (58, 36) on xpath=//input[@value="Write on hover"]
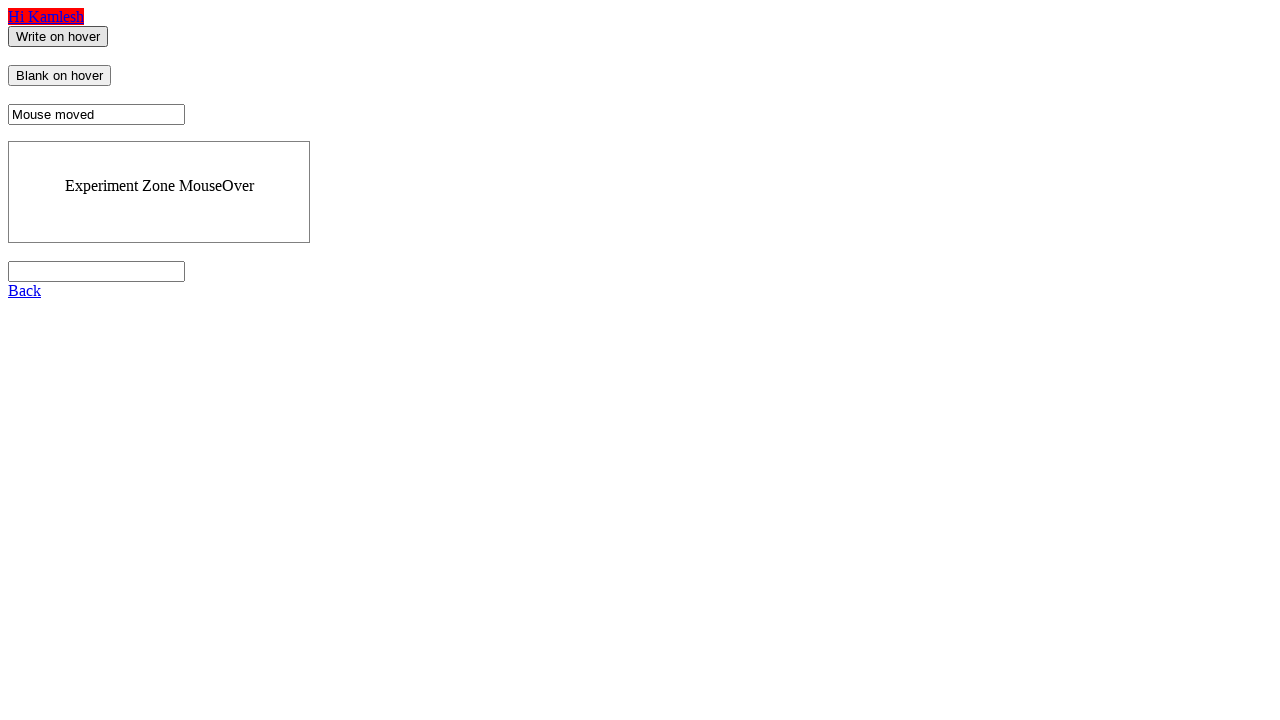

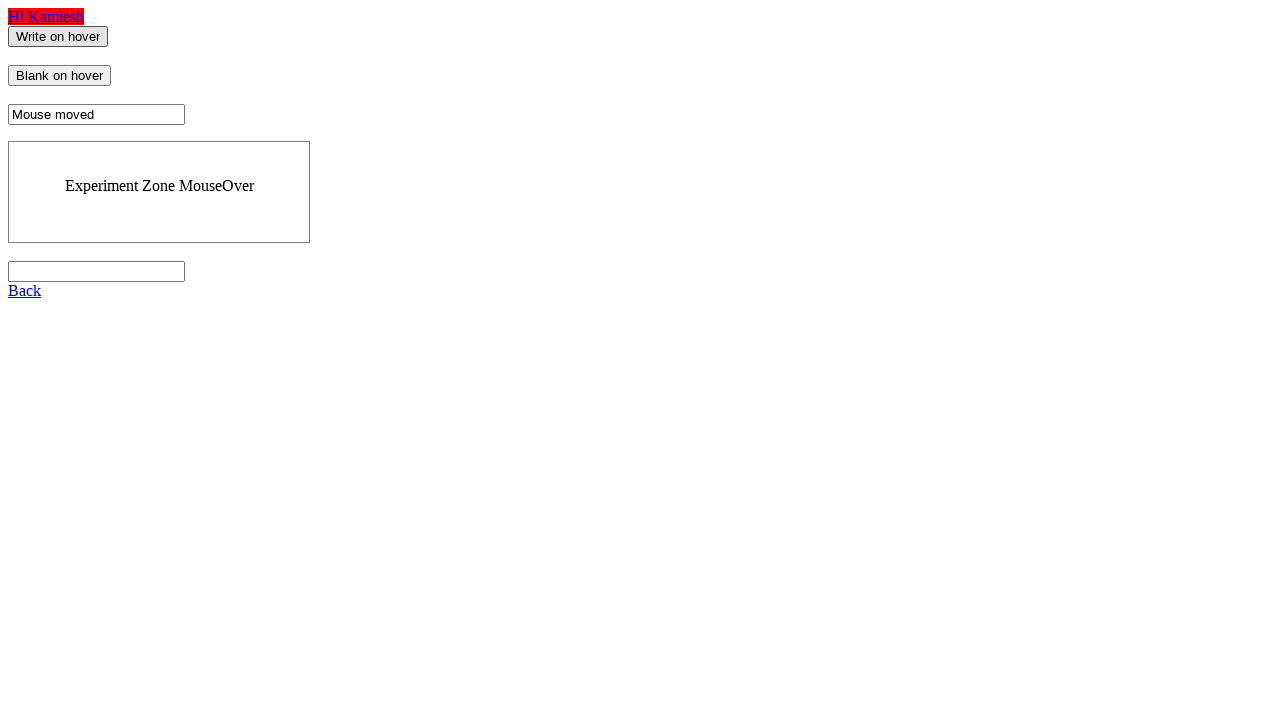